Tests keyboard key press functionality by sending a SPACE key to an input element and verifying the result text displays the correct key pressed

Starting URL: http://the-internet.herokuapp.com/key_presses

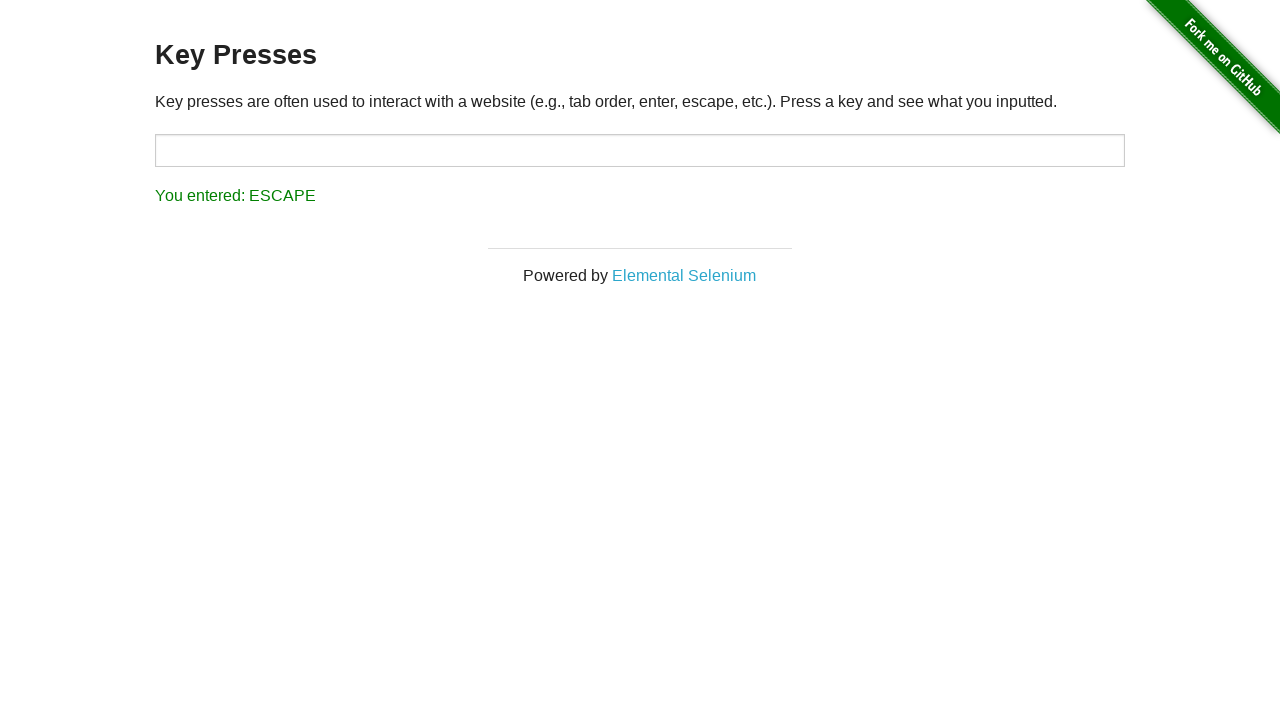

Pressed SPACE key on target input element on #target
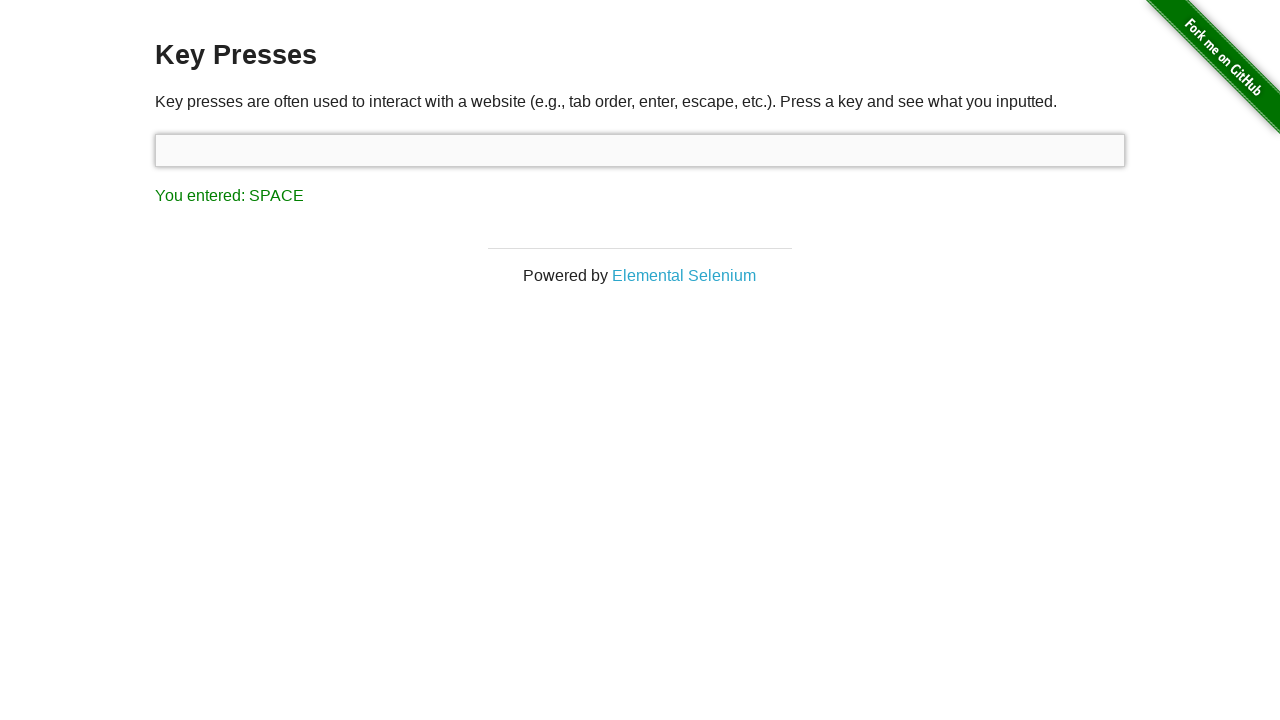

Result element loaded
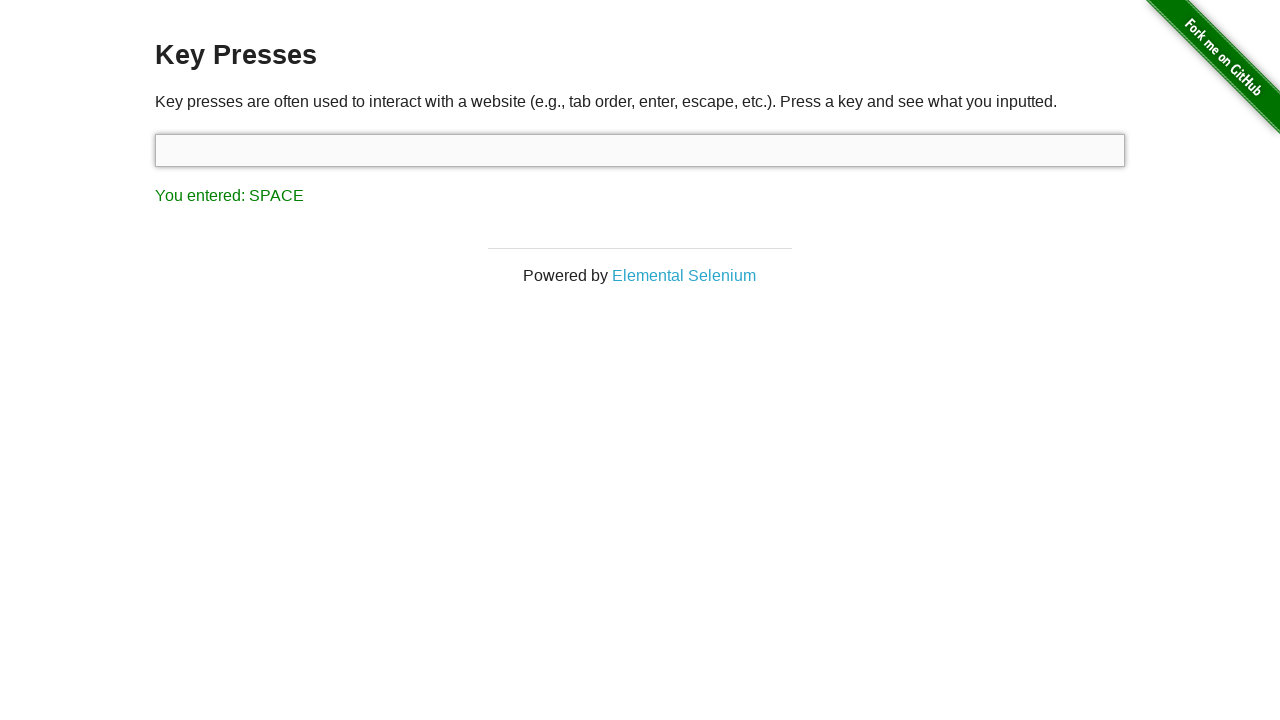

Retrieved result text content
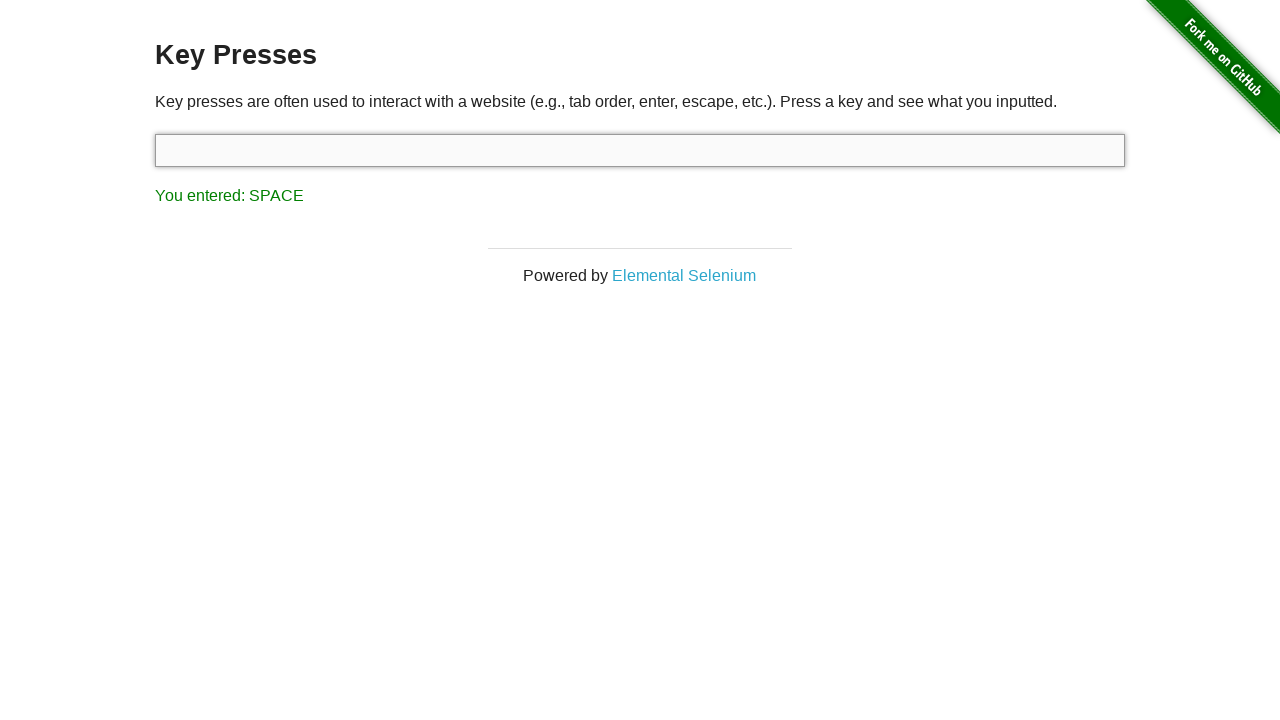

Verified result text displays 'You entered: SPACE'
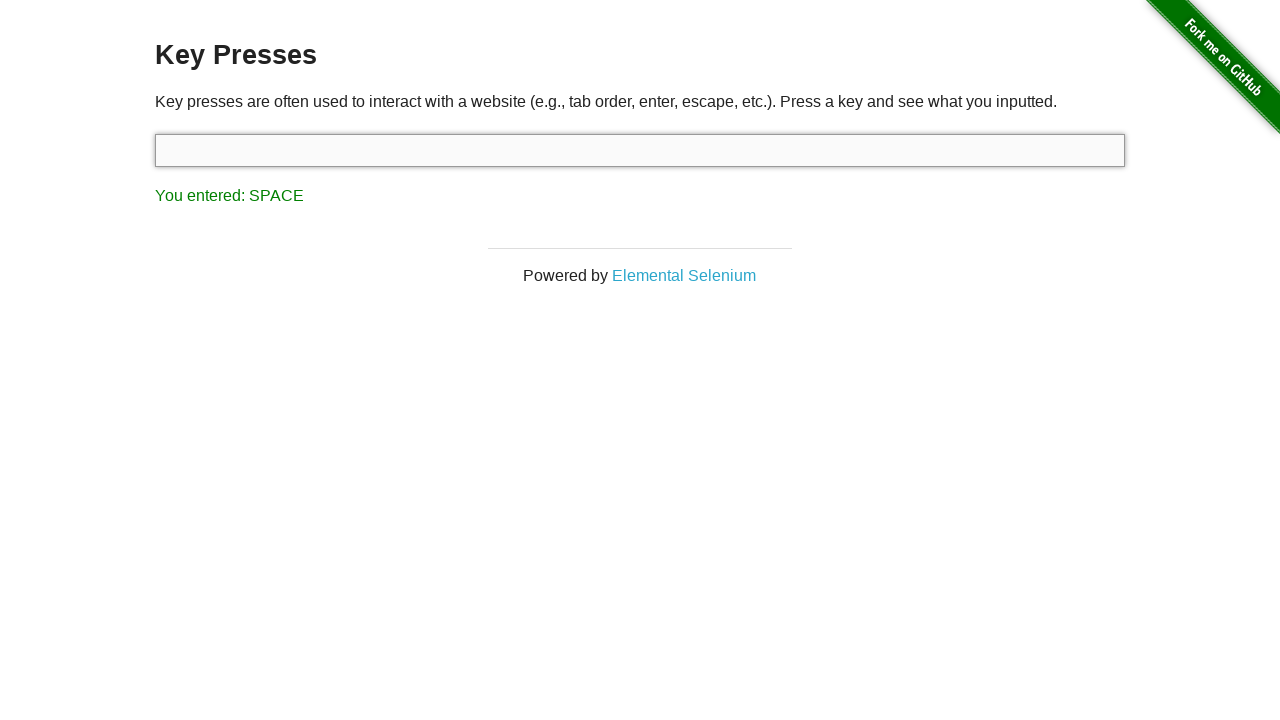

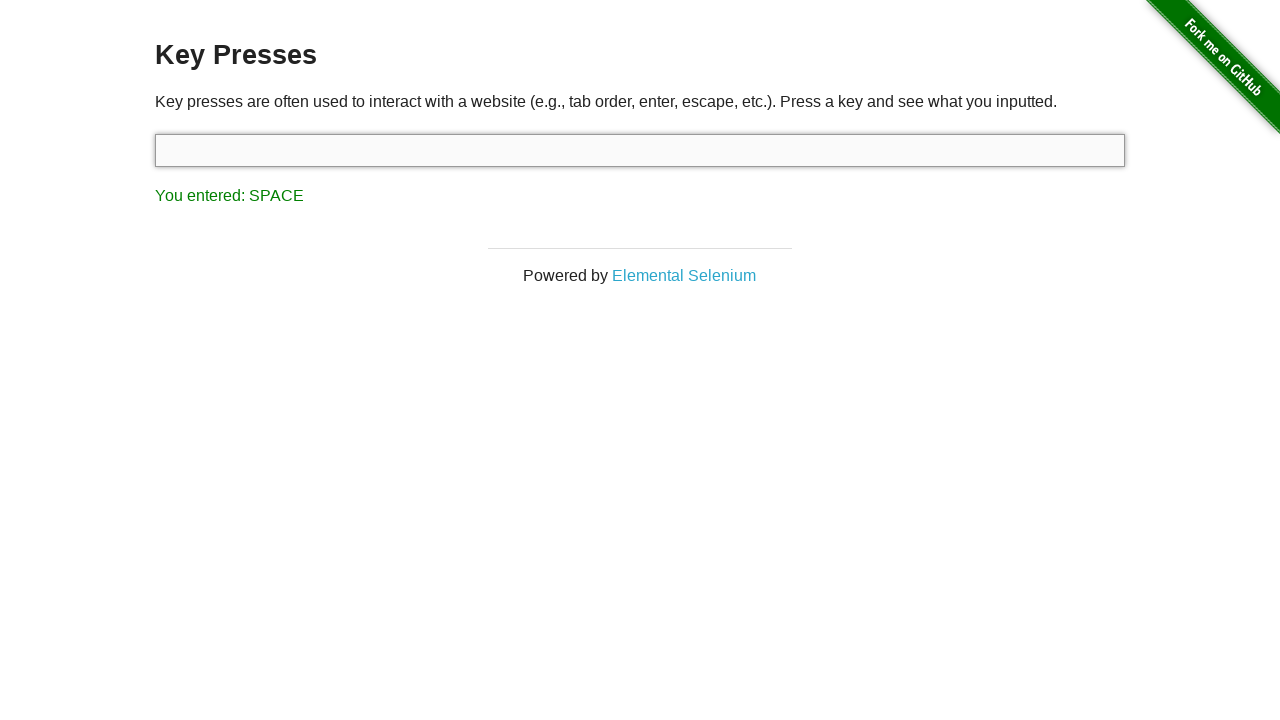